Verifies UI elements on the NextBaseCRM login page including the "Remember me" label text, "Forgot your password?" link text, and the href attribute of the forgot password link.

Starting URL: https://login1.nextbasecrm.com/

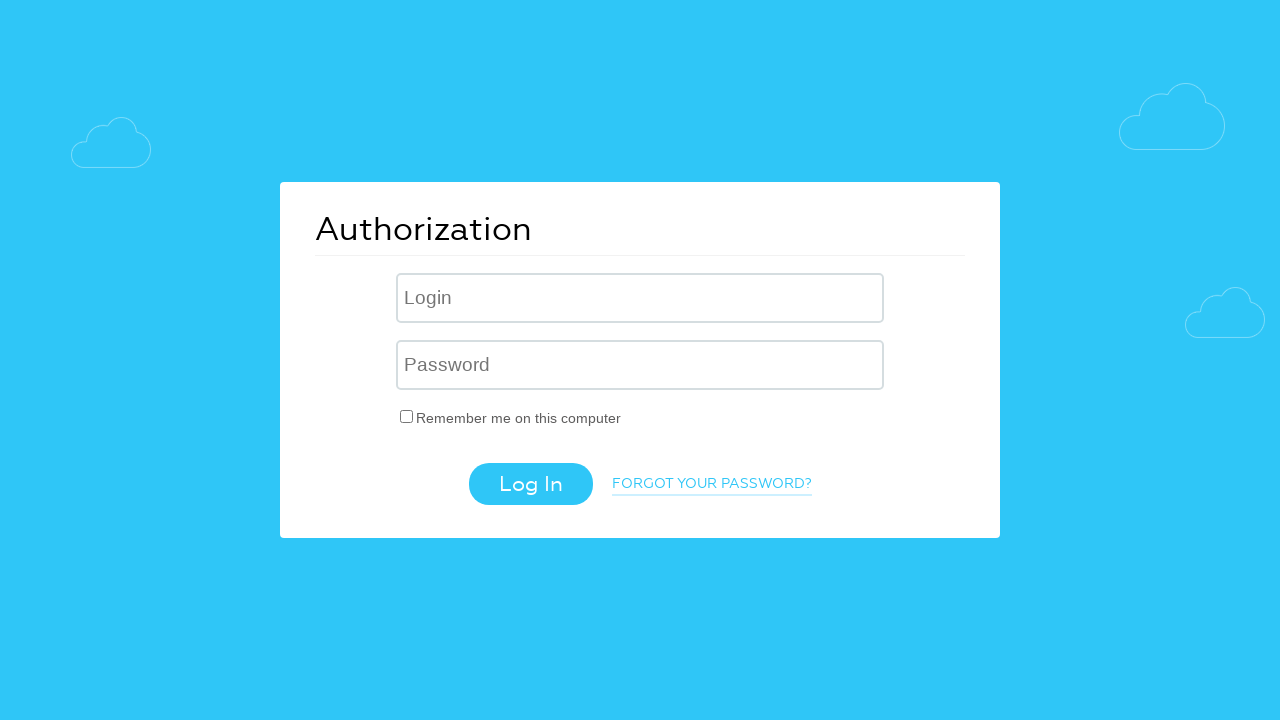

Waited for 'Remember me' checkbox label to load on NextBaseCRM login page
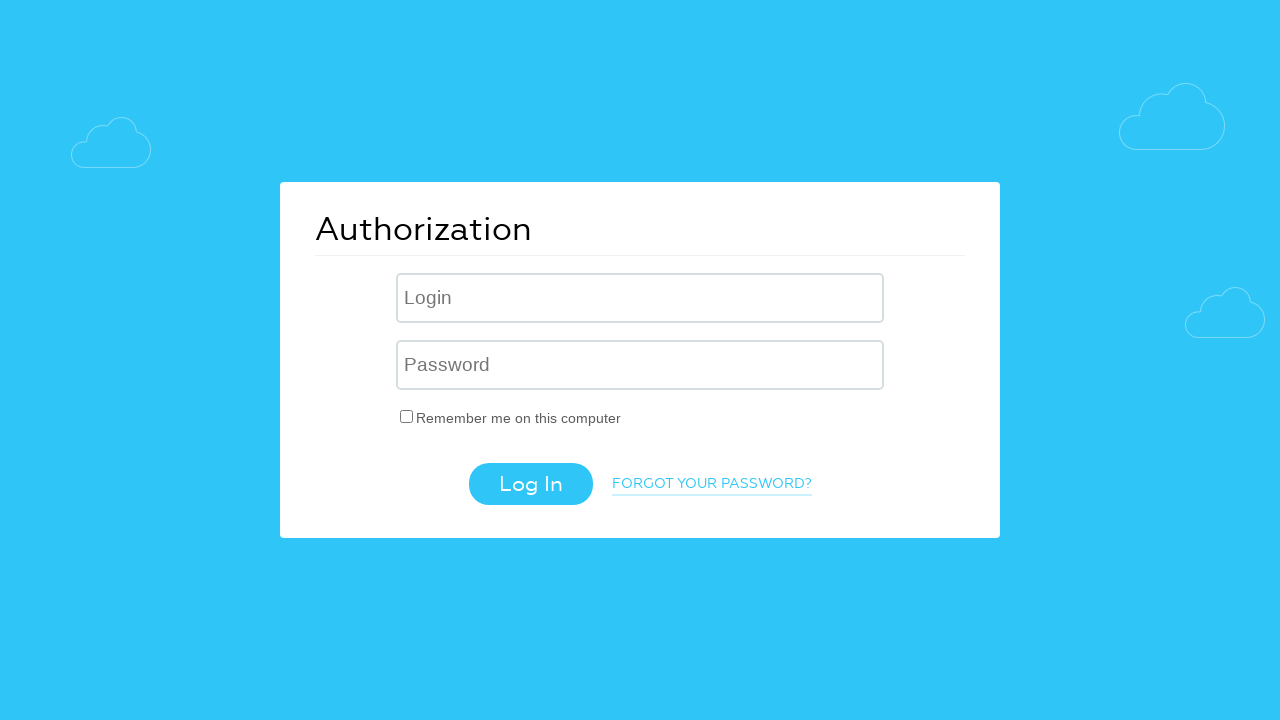

Located 'Remember me' checkbox label element
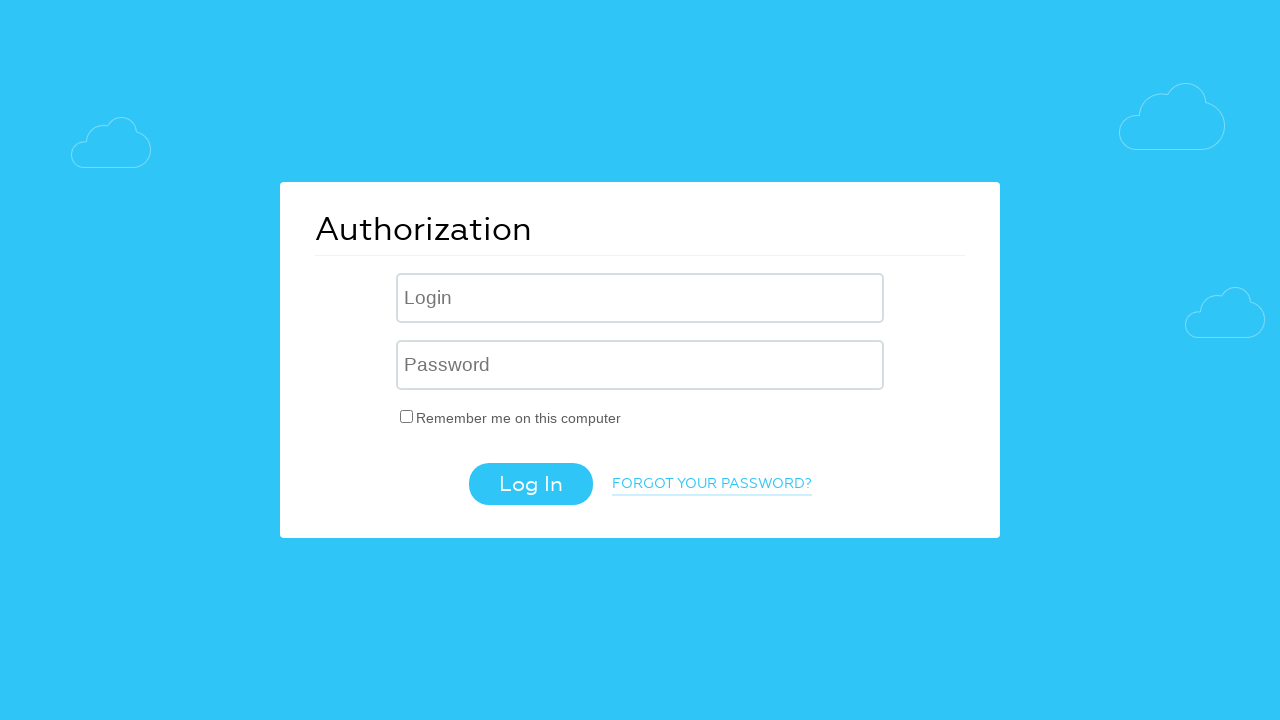

Retrieved 'Remember me' label text: 'Remember me on this computer'
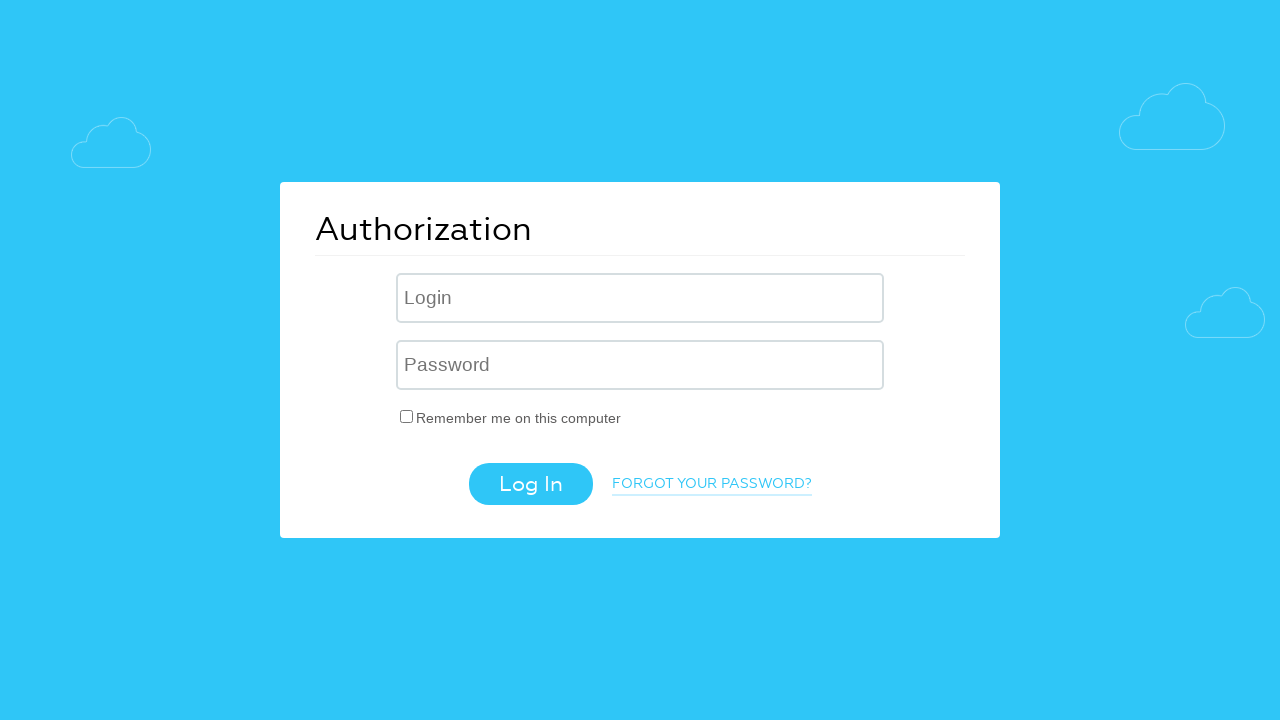

Verified 'Remember me' label text matches expected value
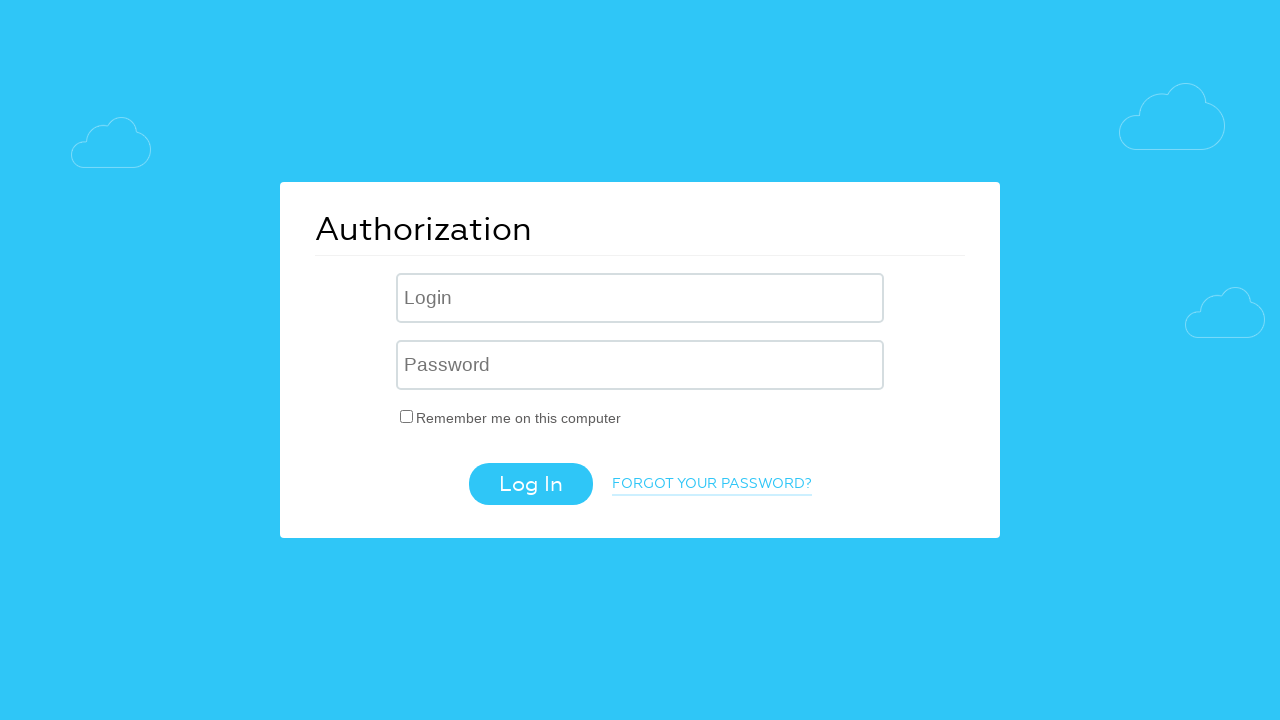

Located 'Forgot your password?' link element
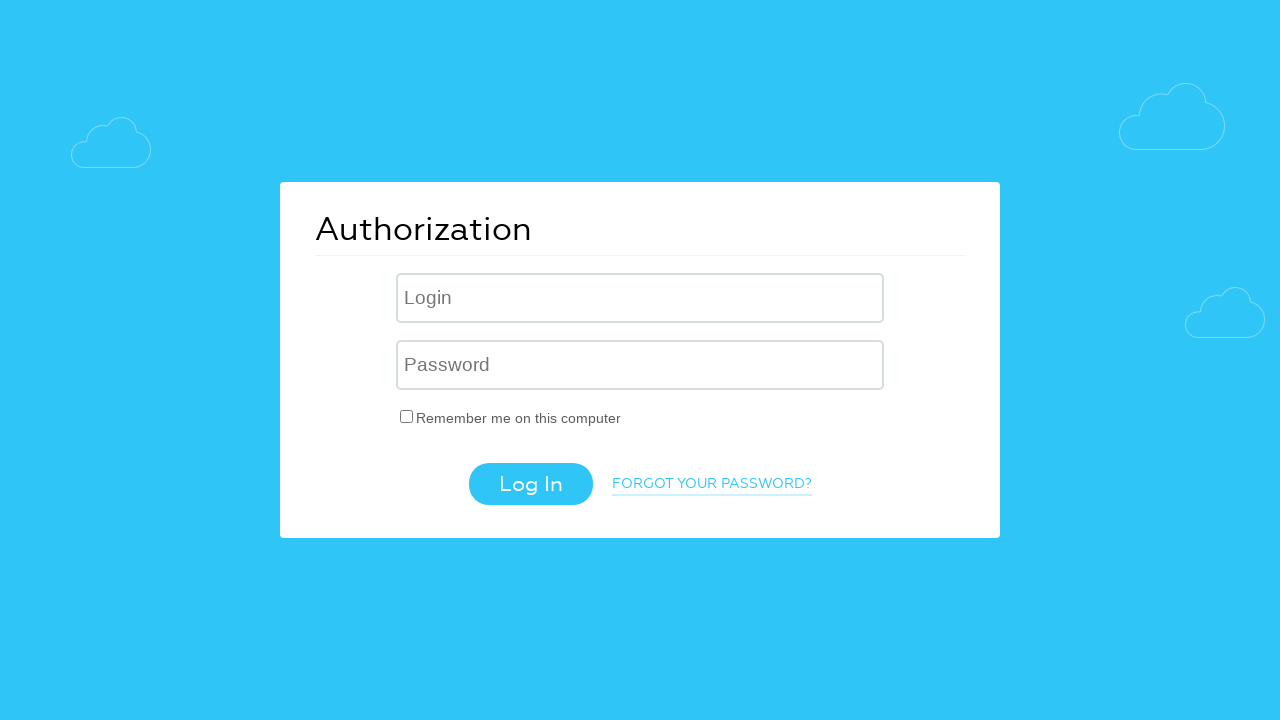

Retrieved 'Forgot your password?' link text: 'Forgot your password?'
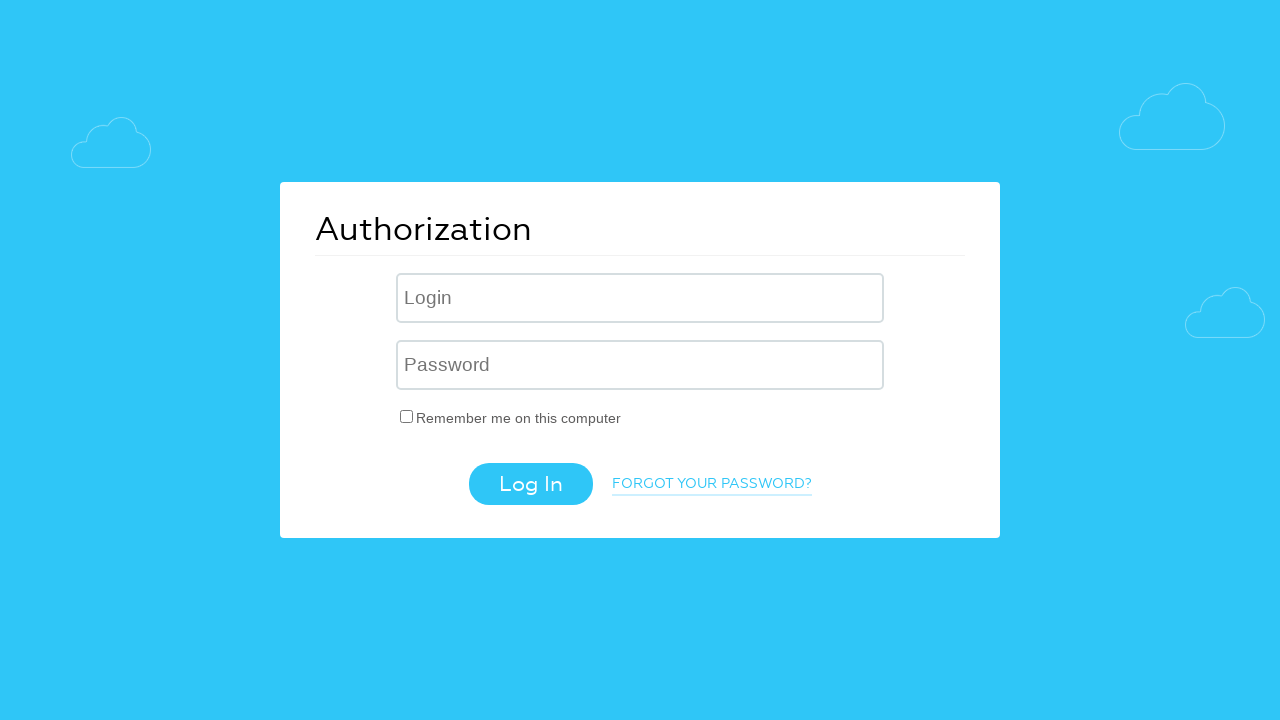

Verified 'Forgot your password?' link text matches expected value (case-insensitive)
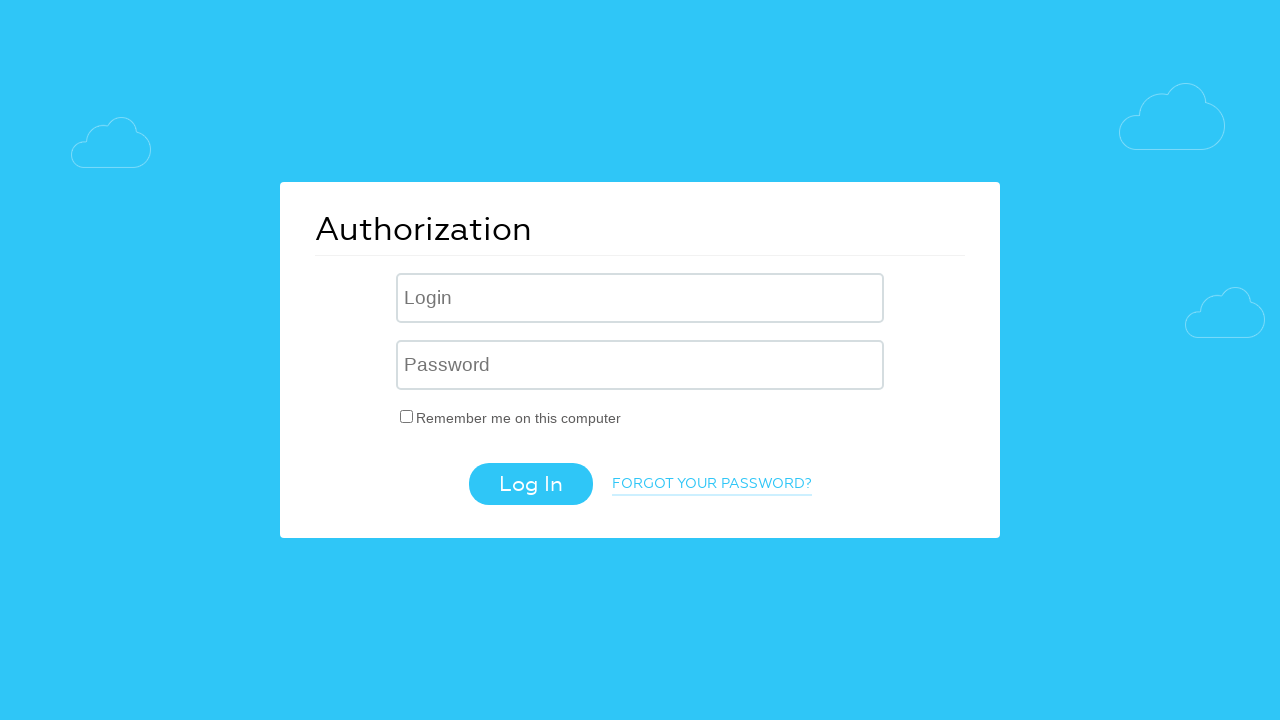

Retrieved 'Forgot your password?' link href attribute: '/?forgot_password=yes'
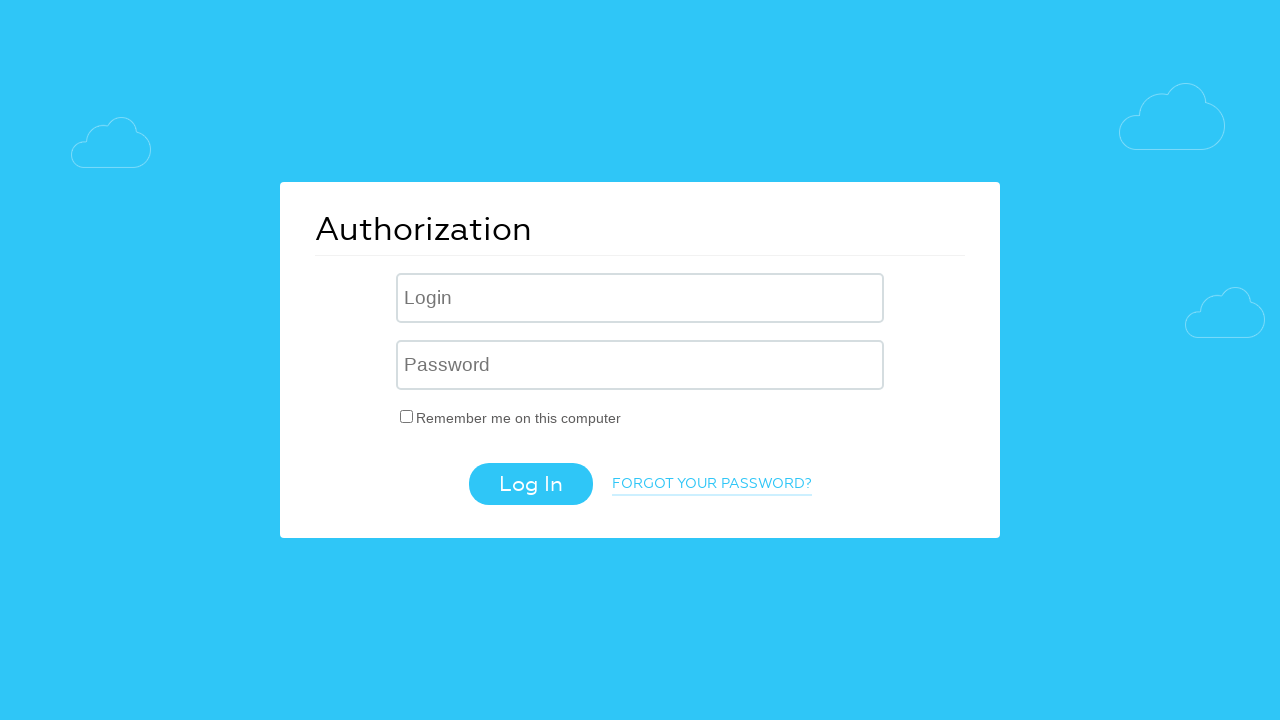

Verified 'Forgot your password?' link href contains 'forgot_password=yes'
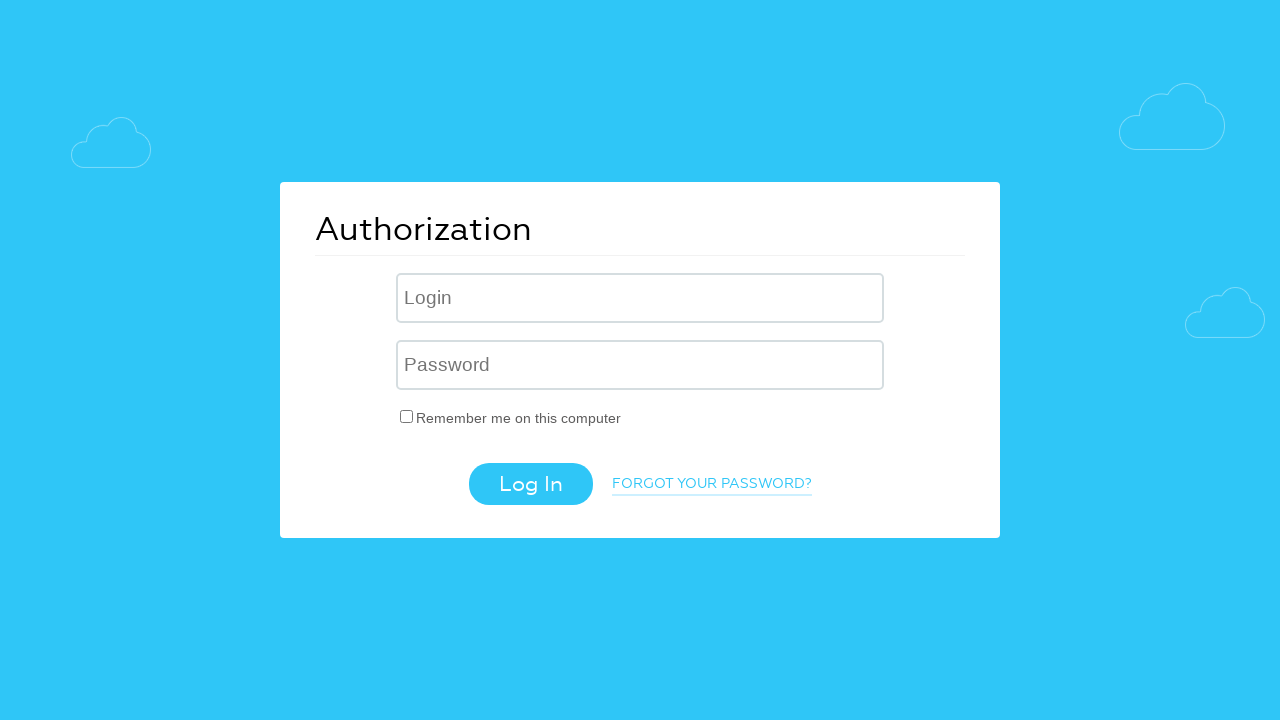

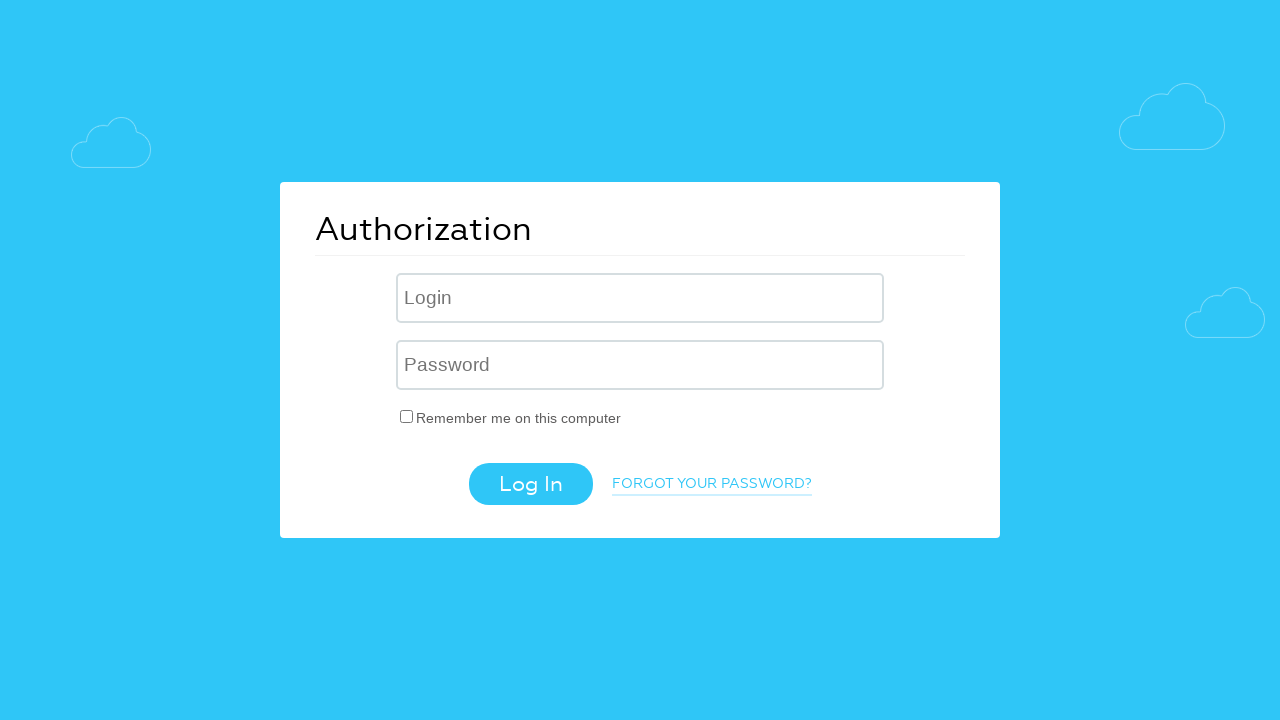